Tests dropdown selection functionality by selecting an option by its visible text from a select element

Starting URL: https://www.selenium.dev/selenium/web/selectPage.html

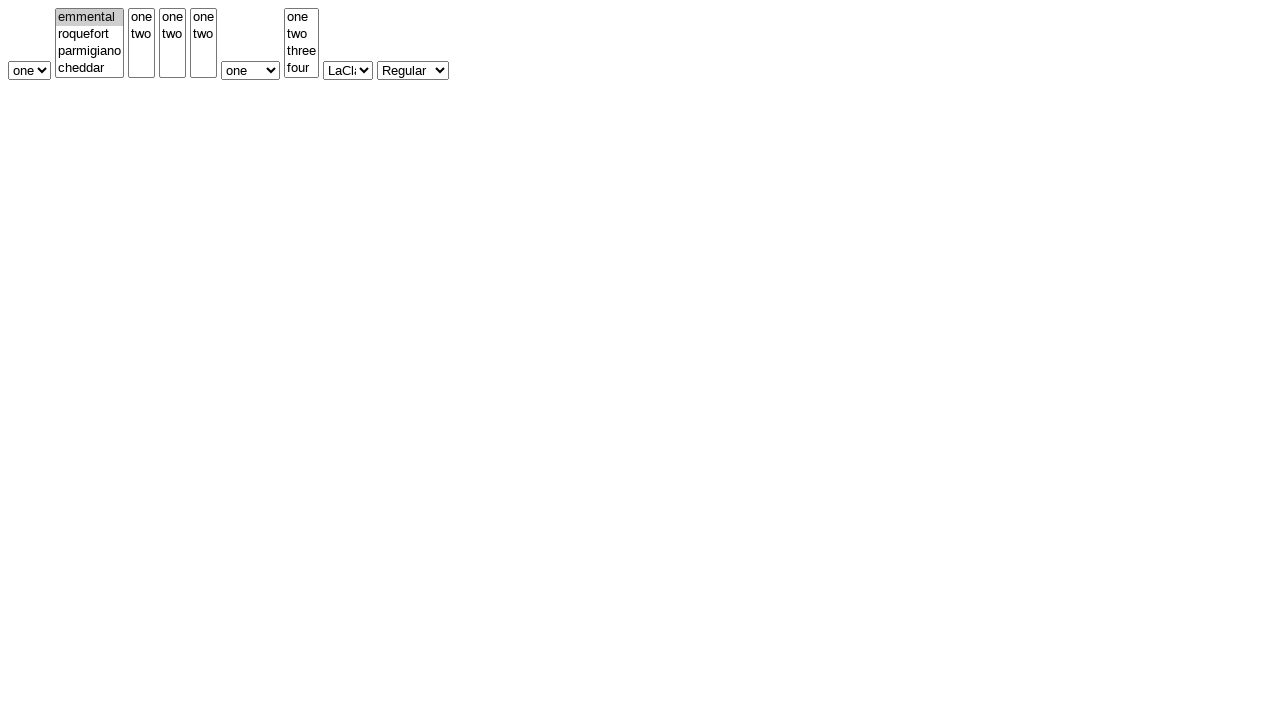

Located the dropdown select element with id 'selectWithoutMultiple'
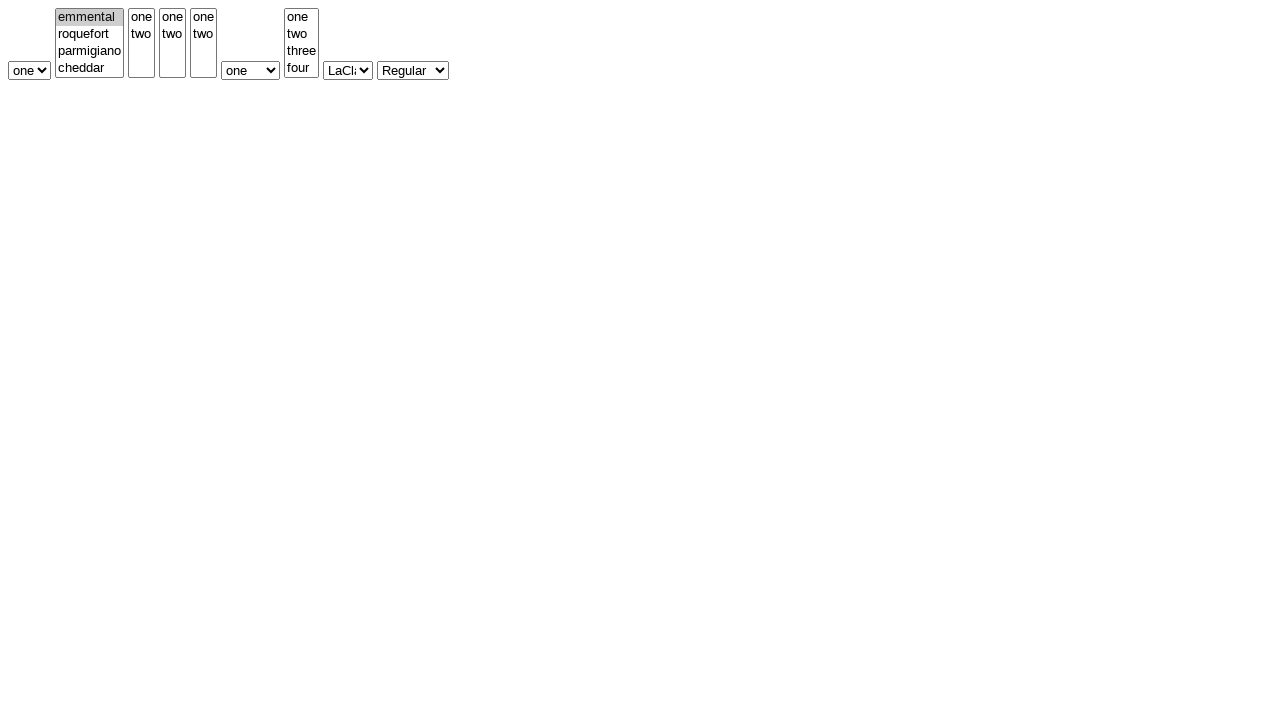

Selected option 'two' from the dropdown by visible text on #selectWithoutMultiple
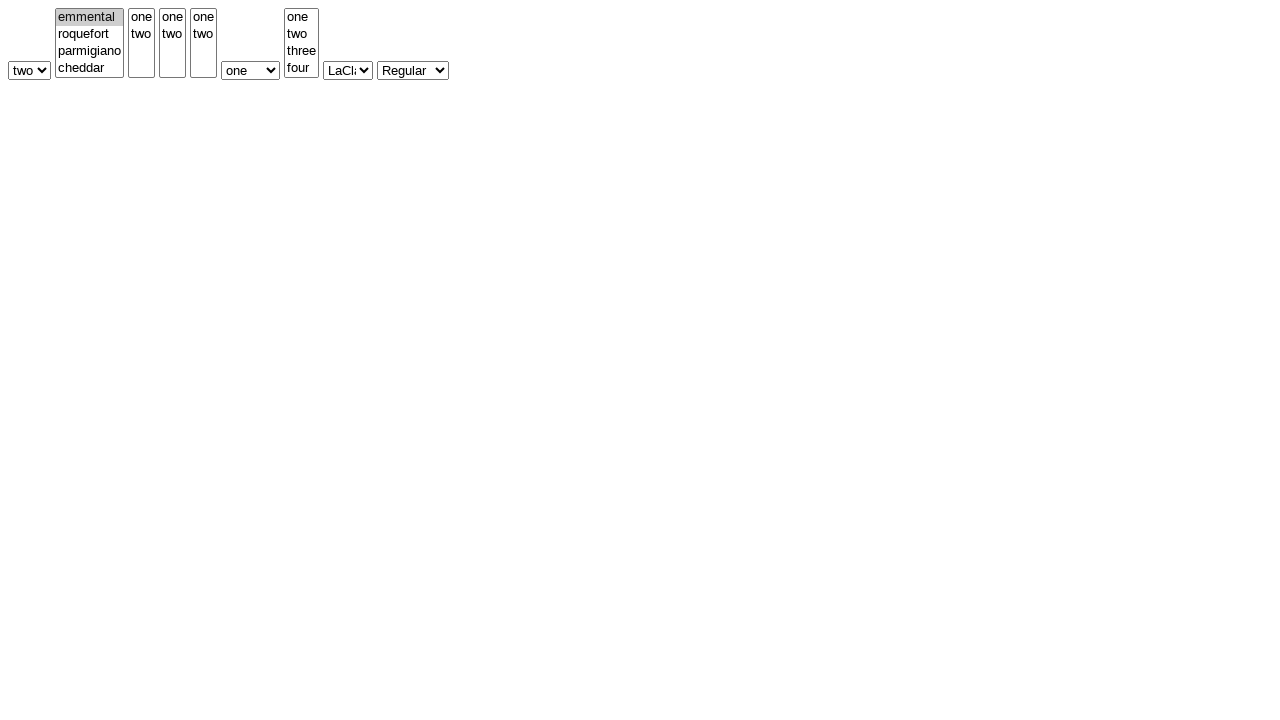

Located the currently selected option in the dropdown
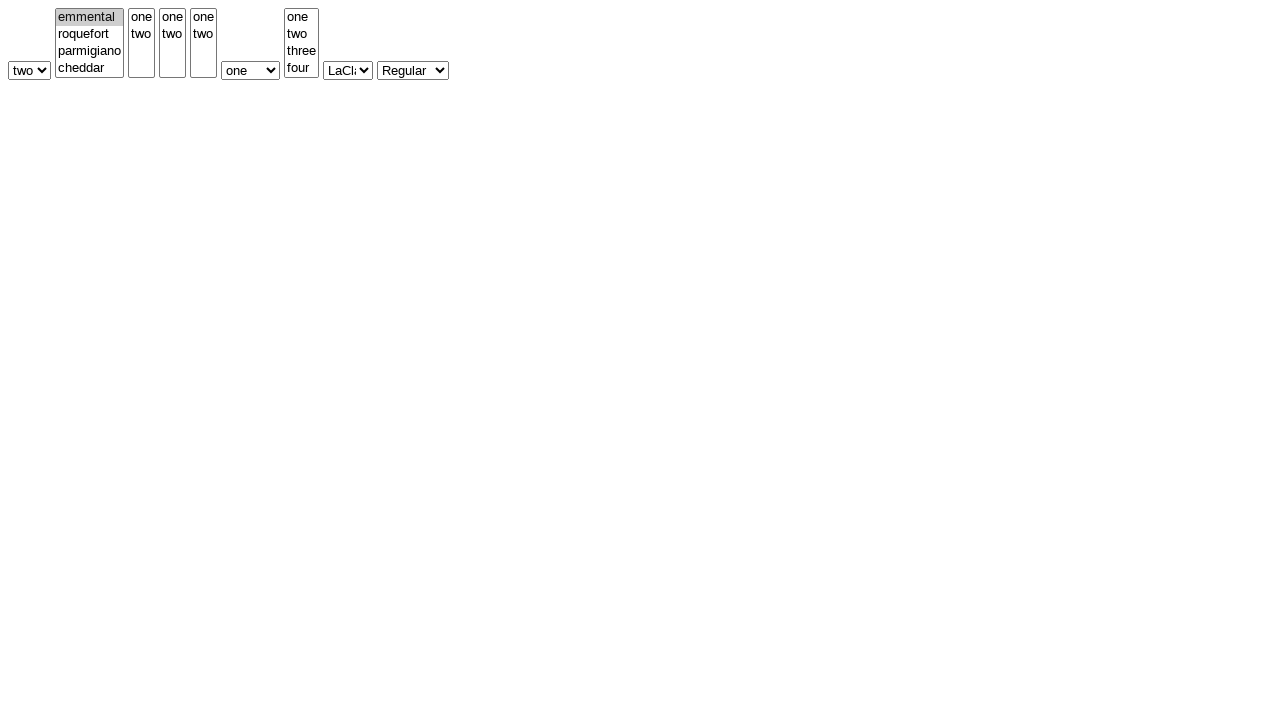

Verified that the selected option text is 'two'
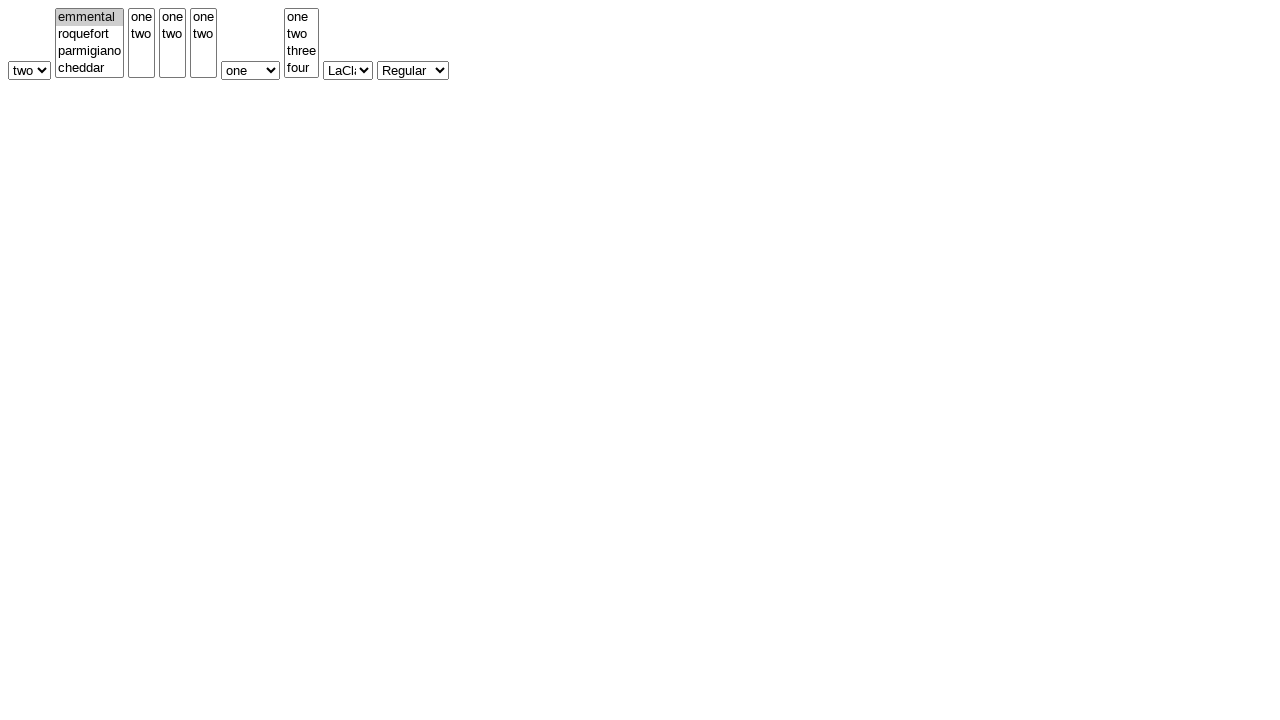

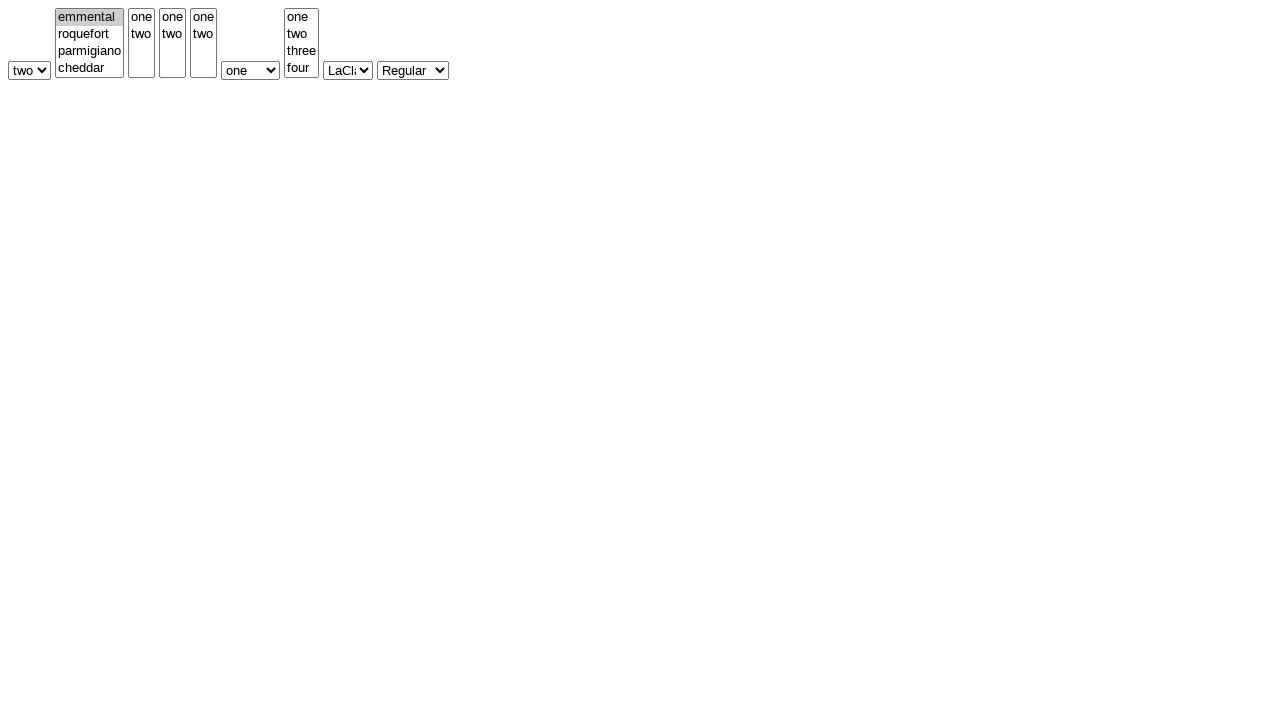